Navigates through multiple Weather Underground 10-day forecast pages for different weather stations (Charlotte, Greensboro, Raleigh-Durham, Winston-Salem), waiting for forecast data to load on each page.

Starting URL: https://www.wunderground.com/forecast/us/nc/charlotte/KCLT?cm_ven=localwx_10day

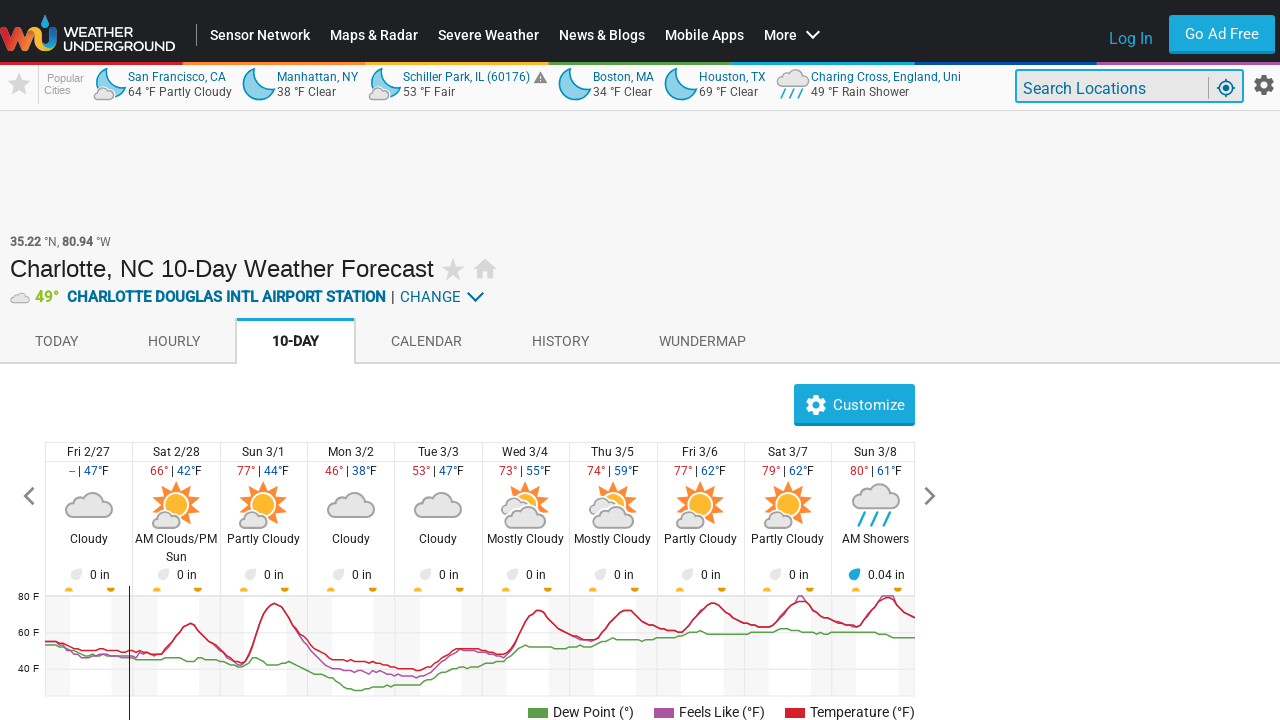

Waited for temperature elements to load on Charlotte (KCLT) forecast page
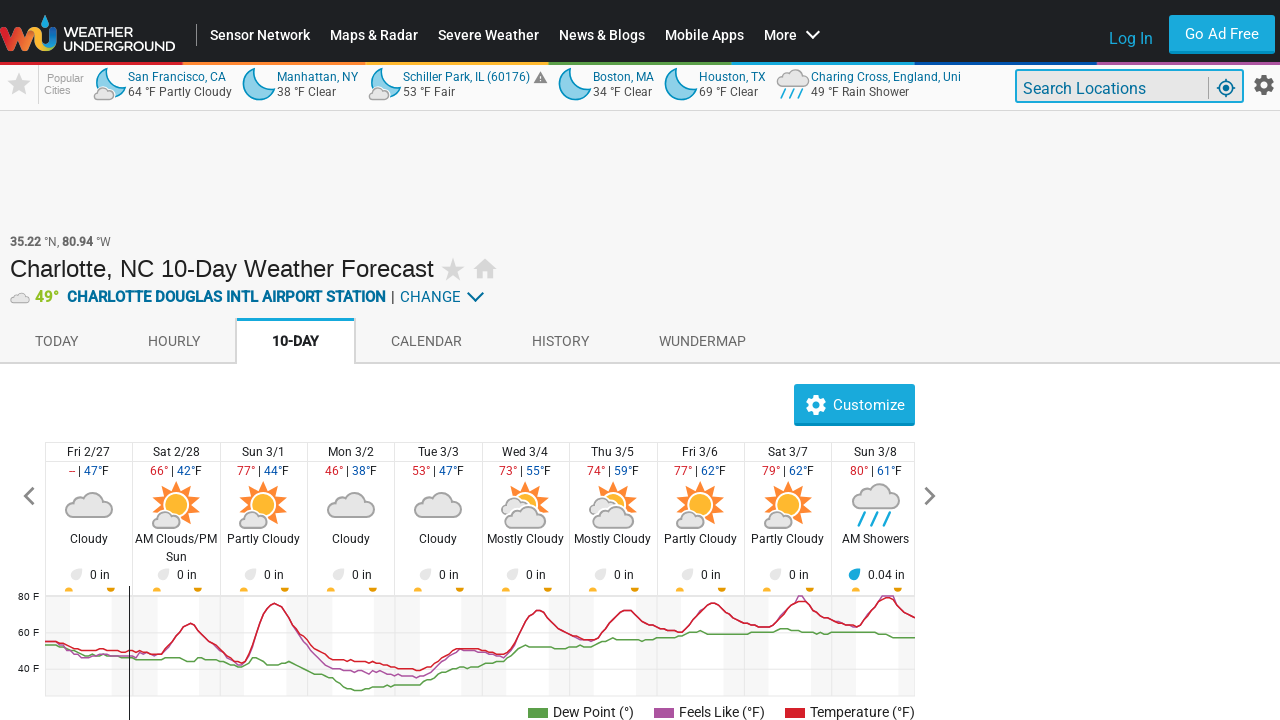

Verified precipitation/value elements are present on Charlotte forecast page
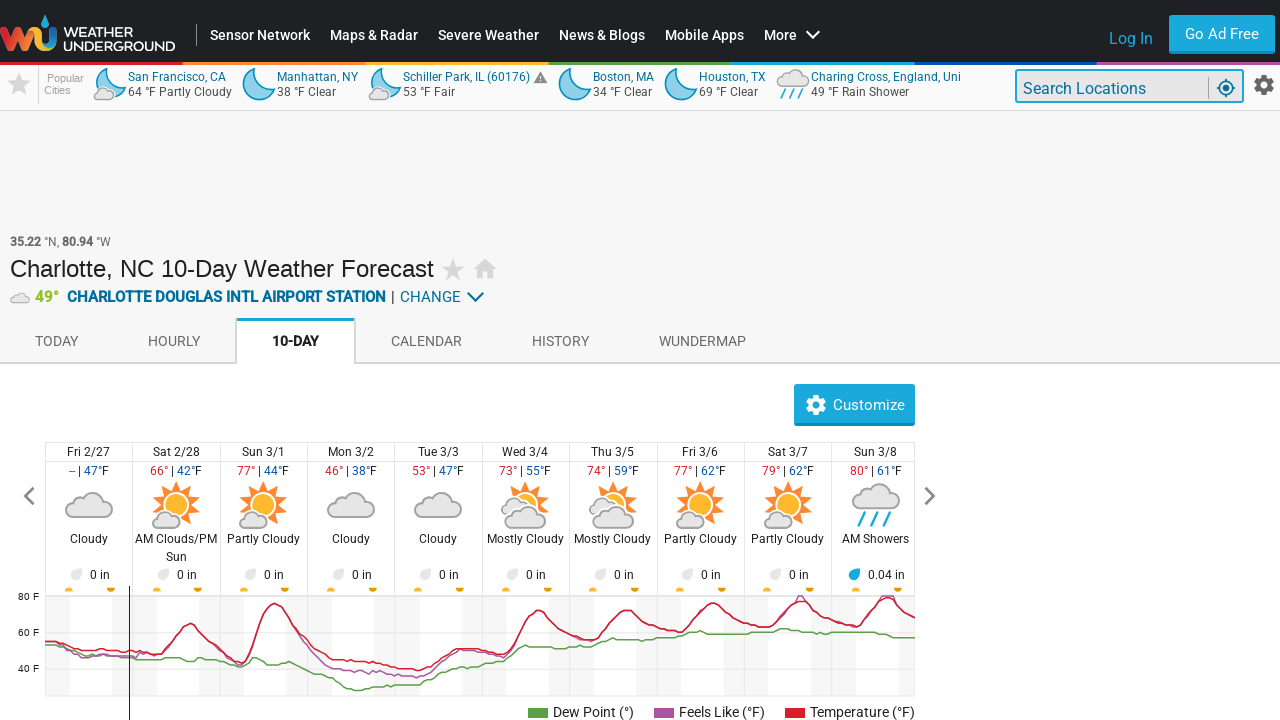

Navigated to weather station forecast page: https://www.wunderground.com/forecast/KGSO?cm_ven=localwx_10day
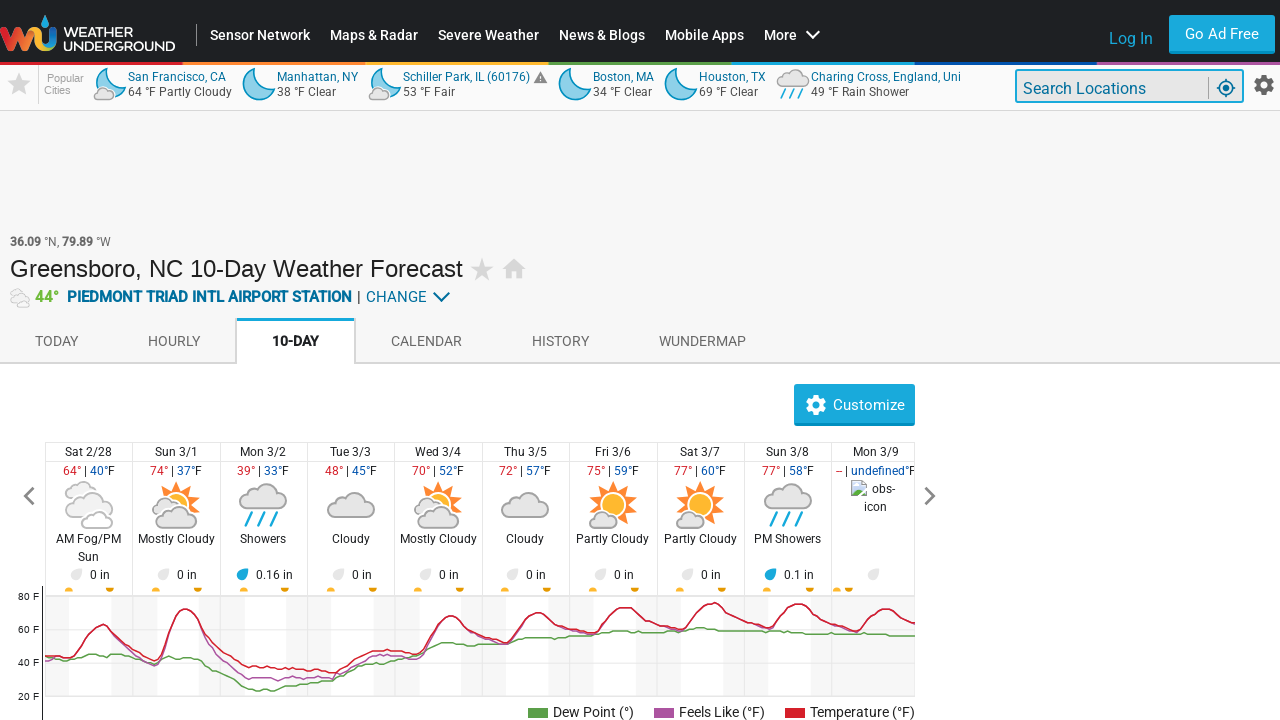

Waited for temperature elements to load on forecast page
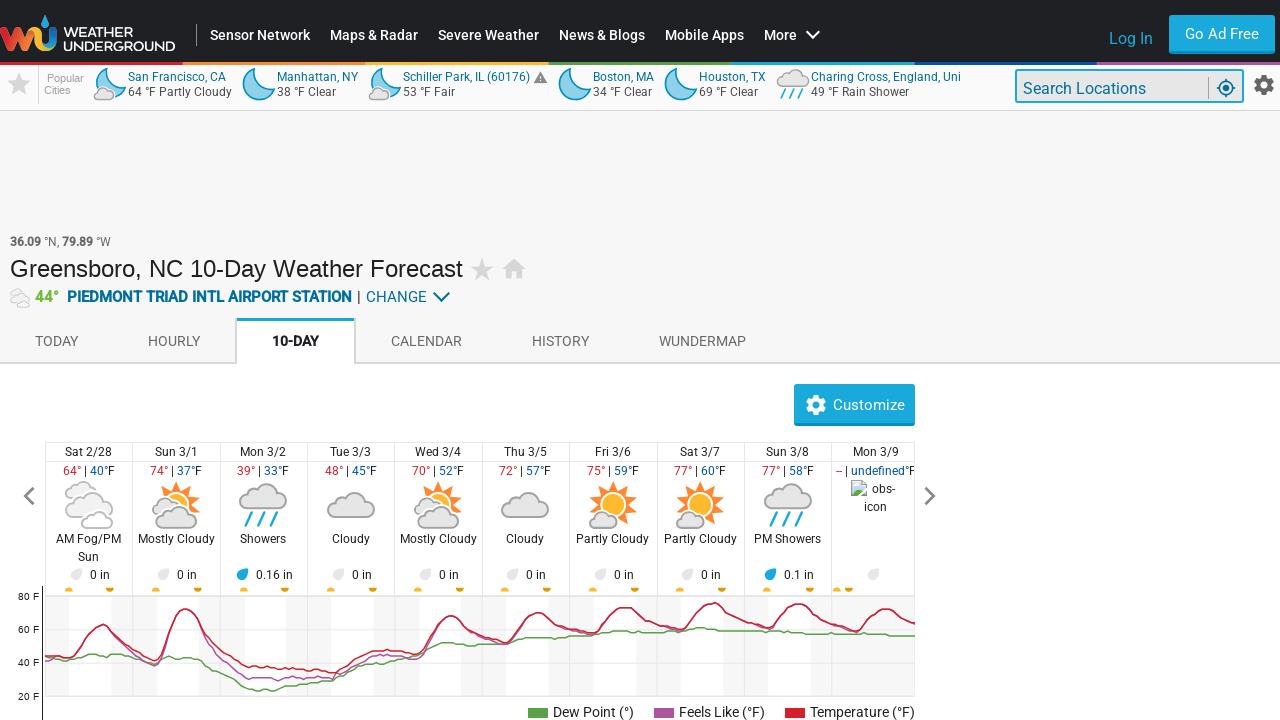

Waited for precipitation/value elements to load on forecast page
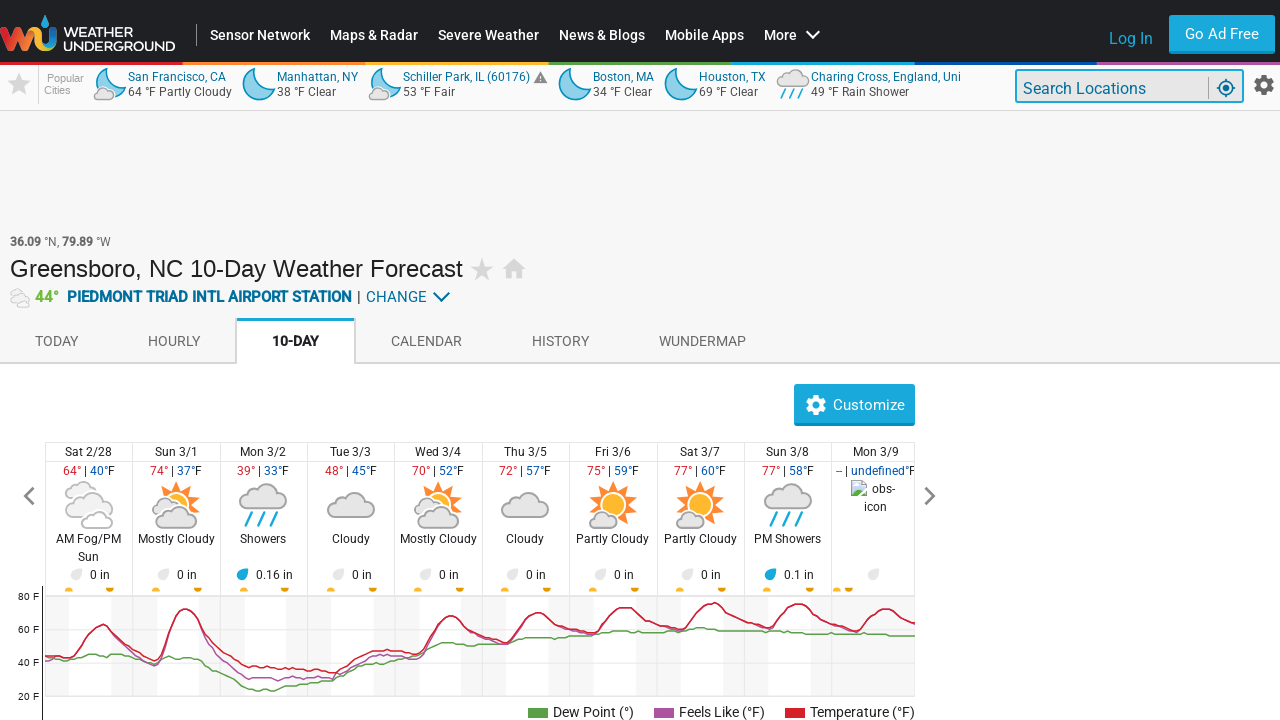

Navigated to weather station forecast page: https://www.wunderground.com/forecast/us/nc/morrisville/KRDU?cm_ven=localwx_10day
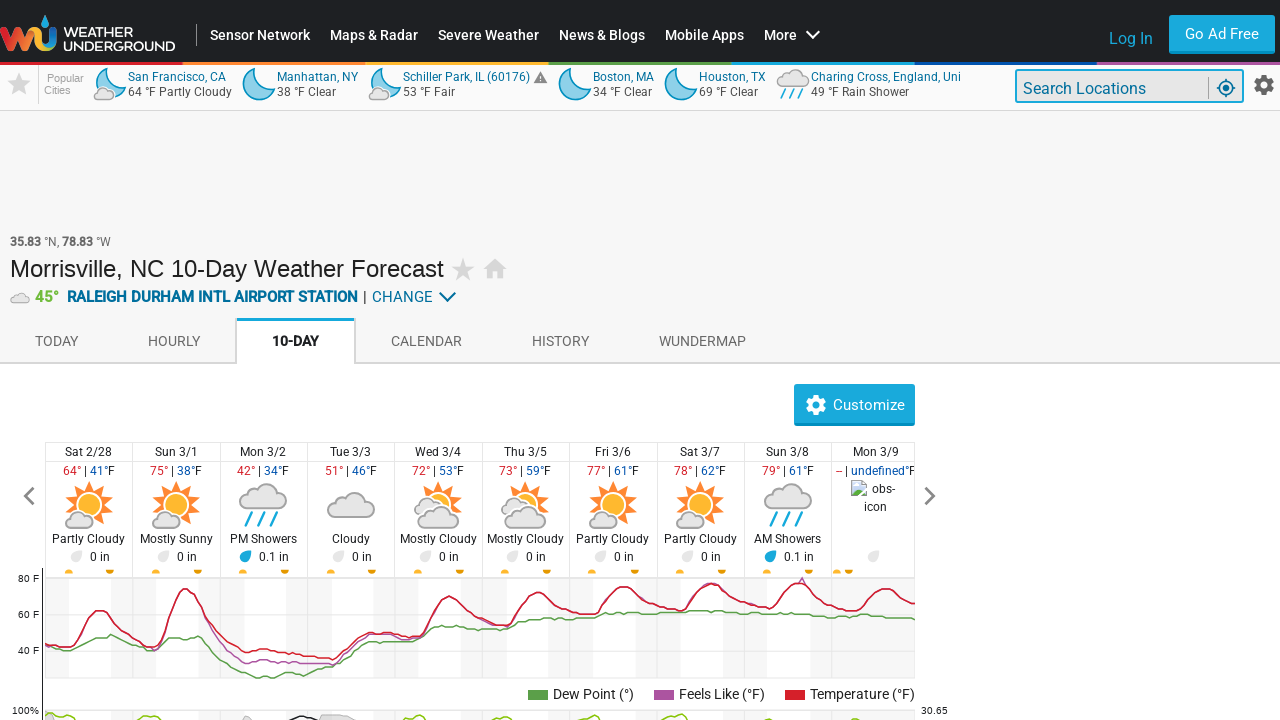

Waited for temperature elements to load on forecast page
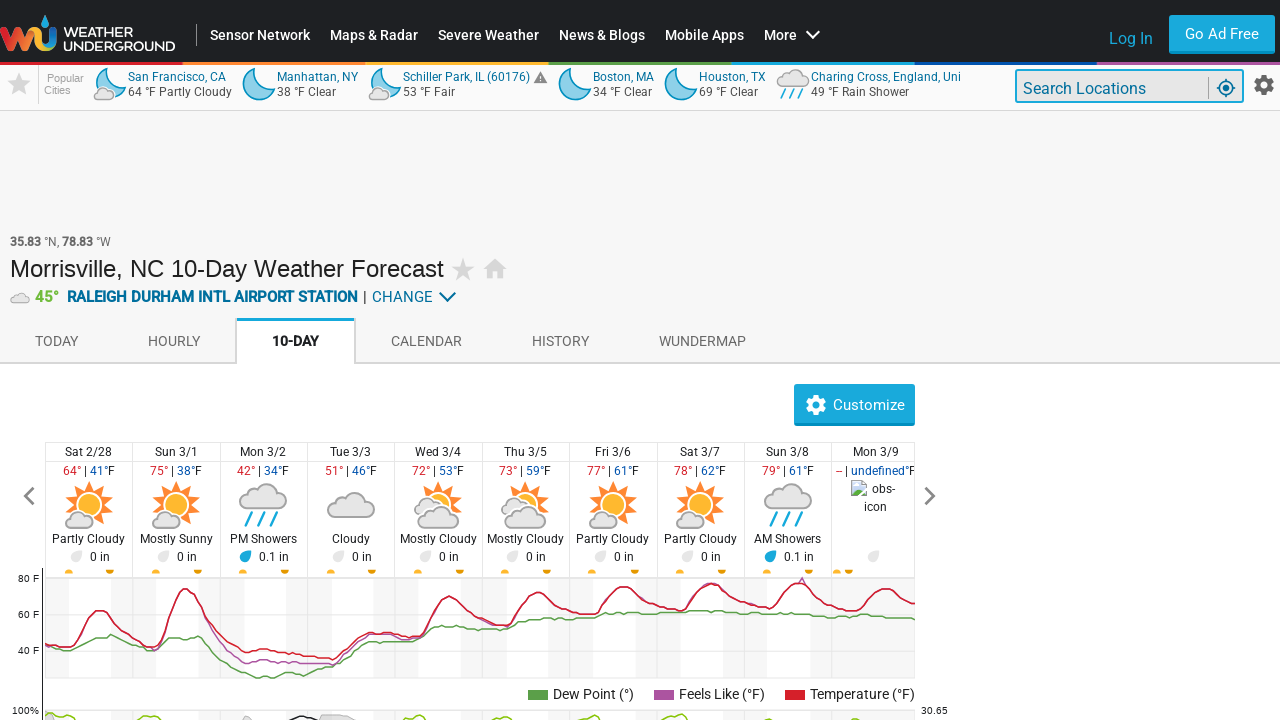

Waited for precipitation/value elements to load on forecast page
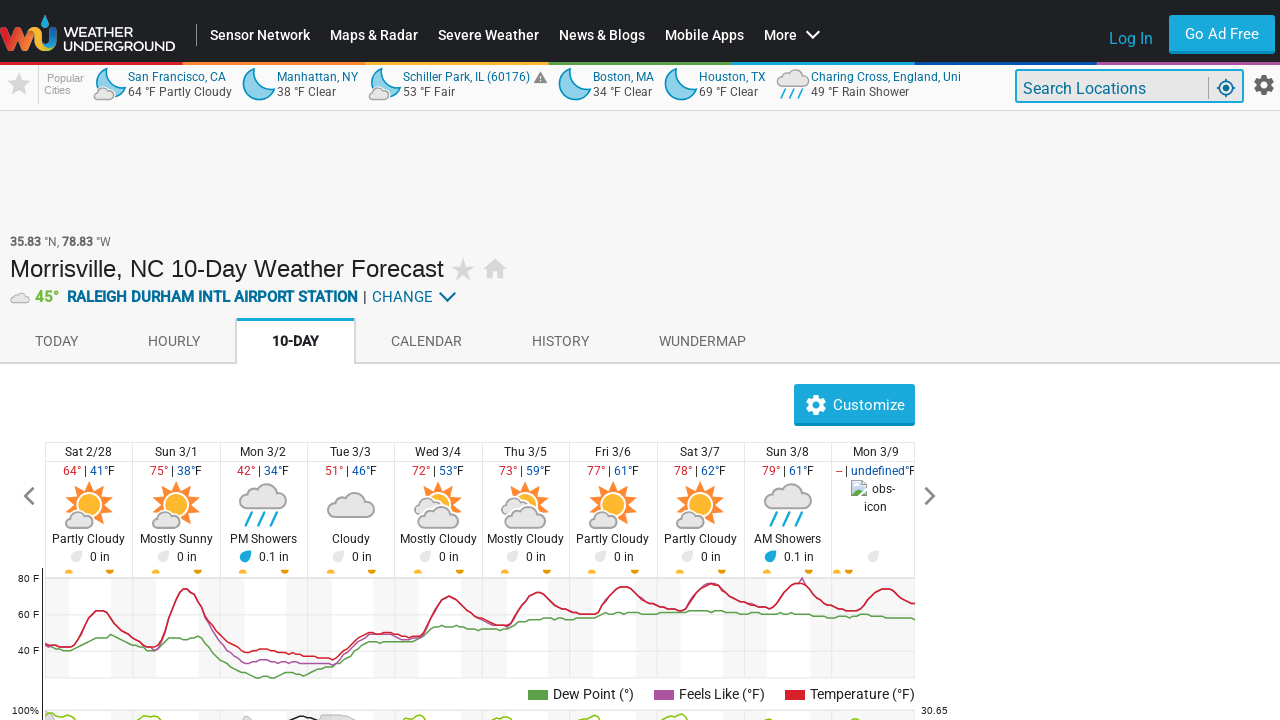

Navigated to weather station forecast page: https://www.wunderground.com/forecast/us/nc/winston-salem/KNCWINST59?cm_ven=localwx_10day
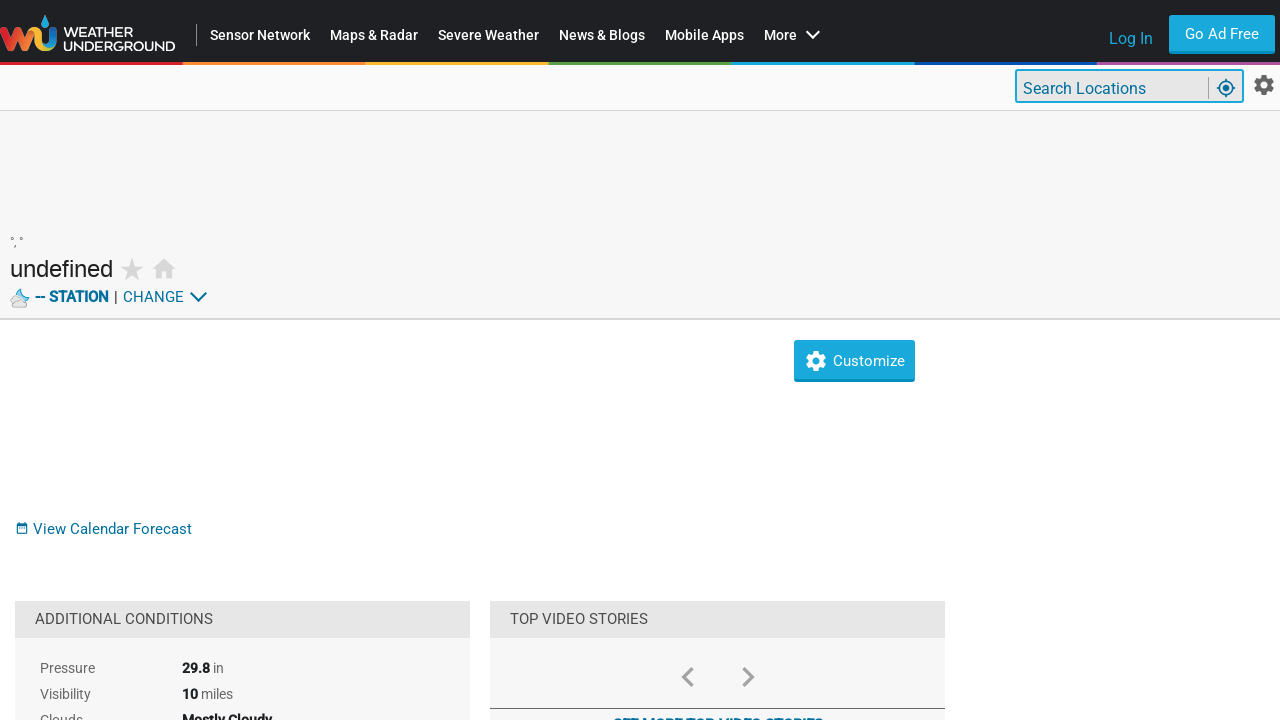

Waited for temperature elements to load on forecast page
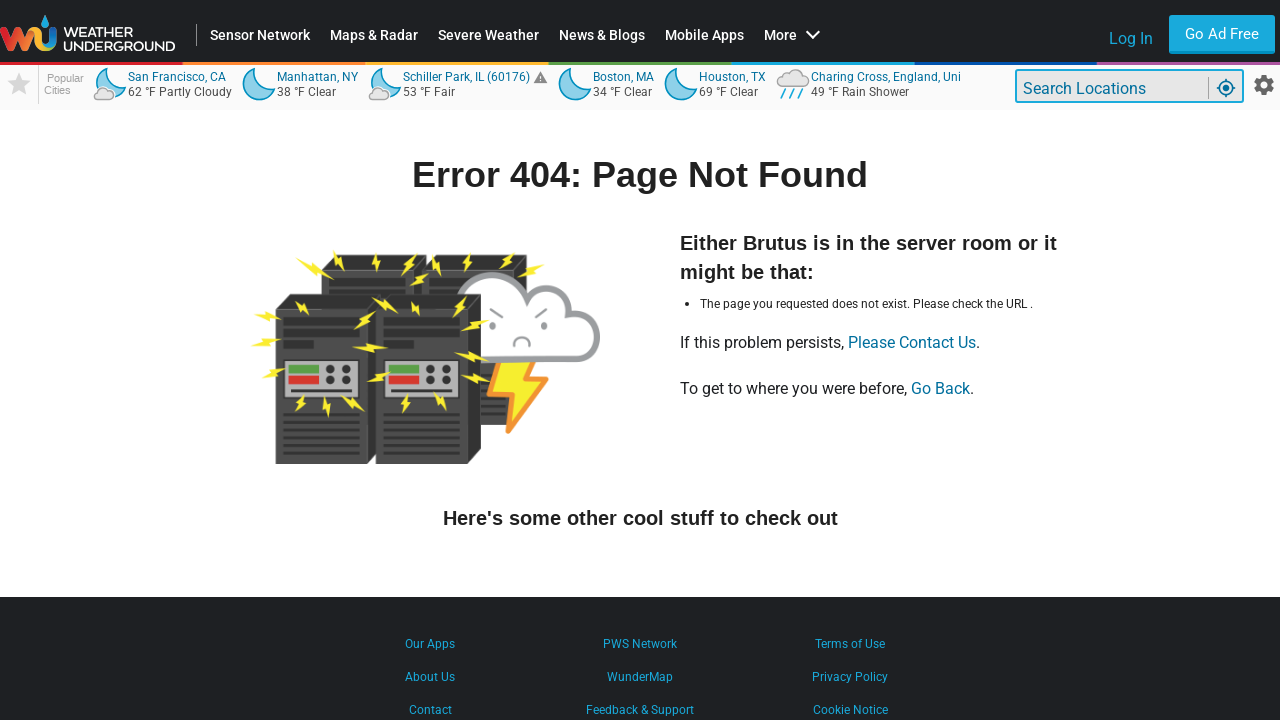

Waited for precipitation/value elements to load on forecast page
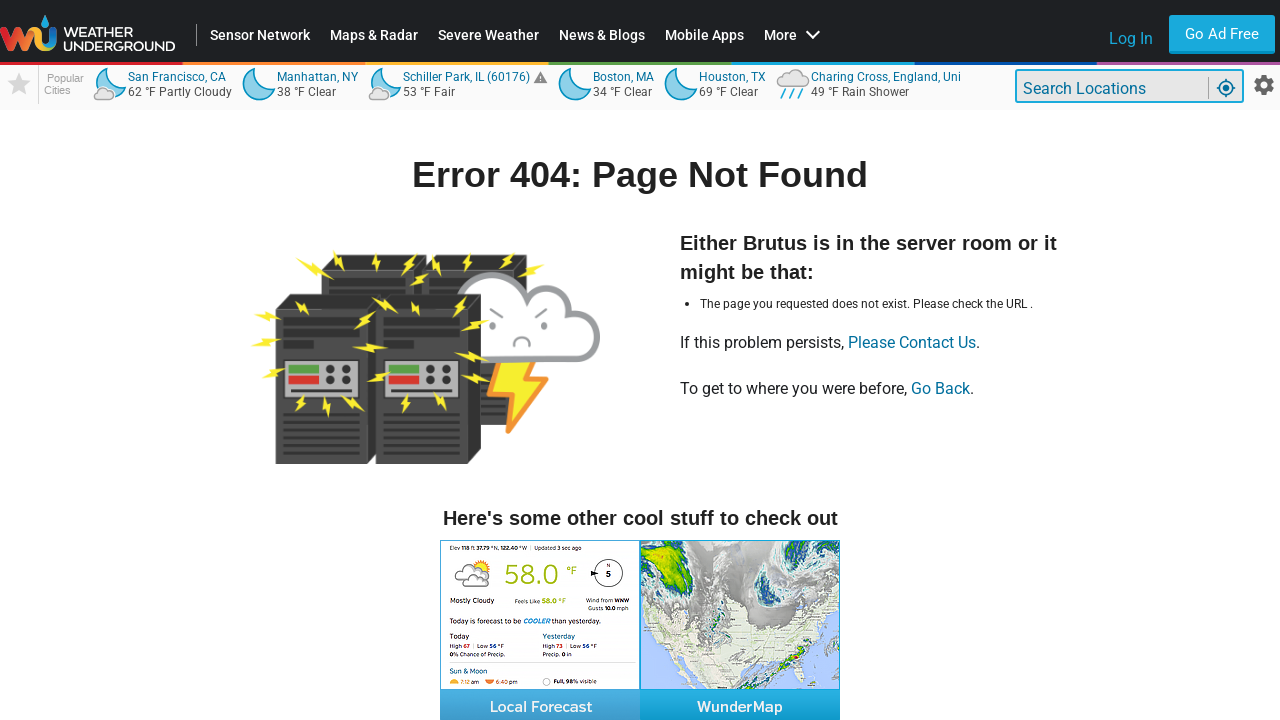

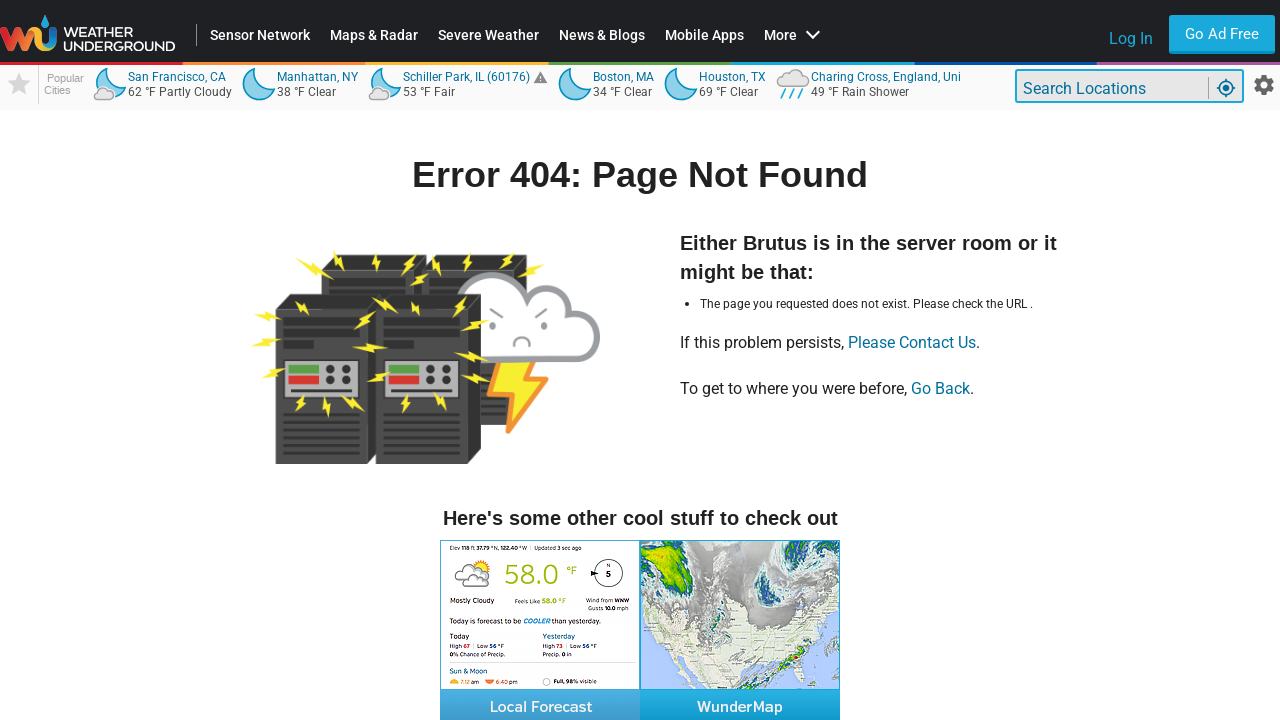